Tests the subtract function with integer and float numbers

Starting URL: https://testsheepnz.github.io/BasicCalculator.html

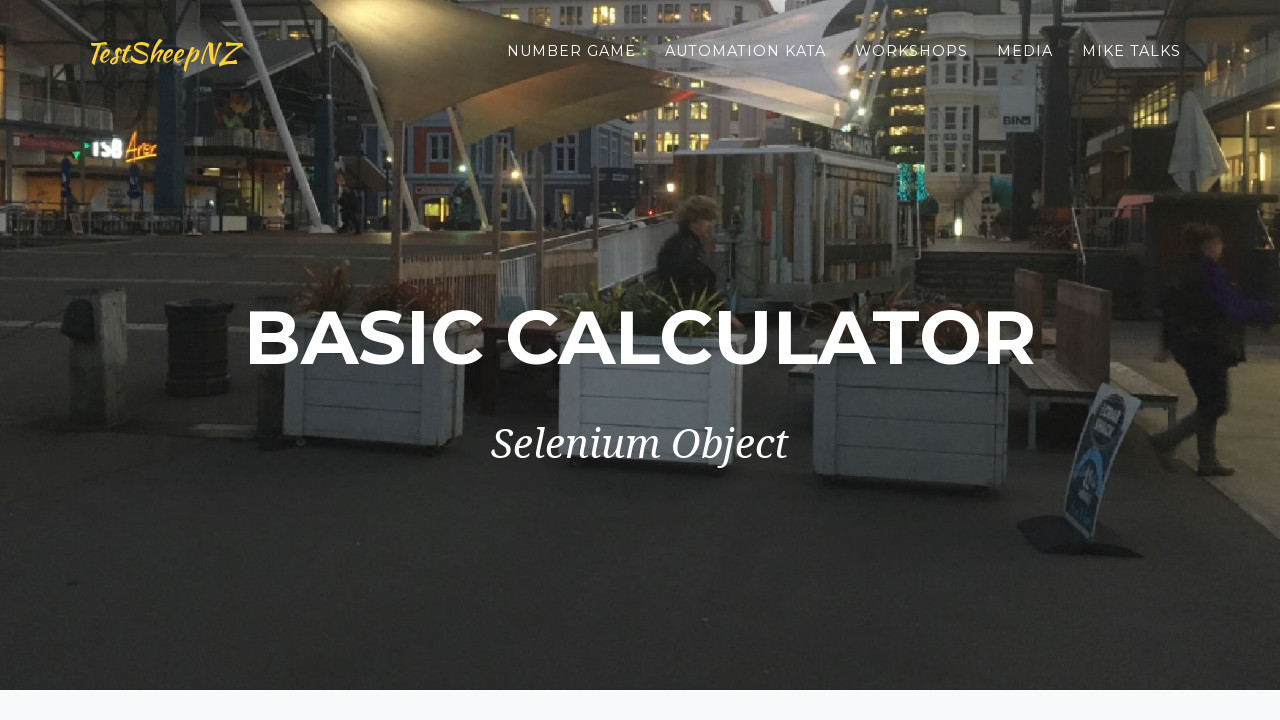

Selected Build 4 from dropdown on #selectBuild
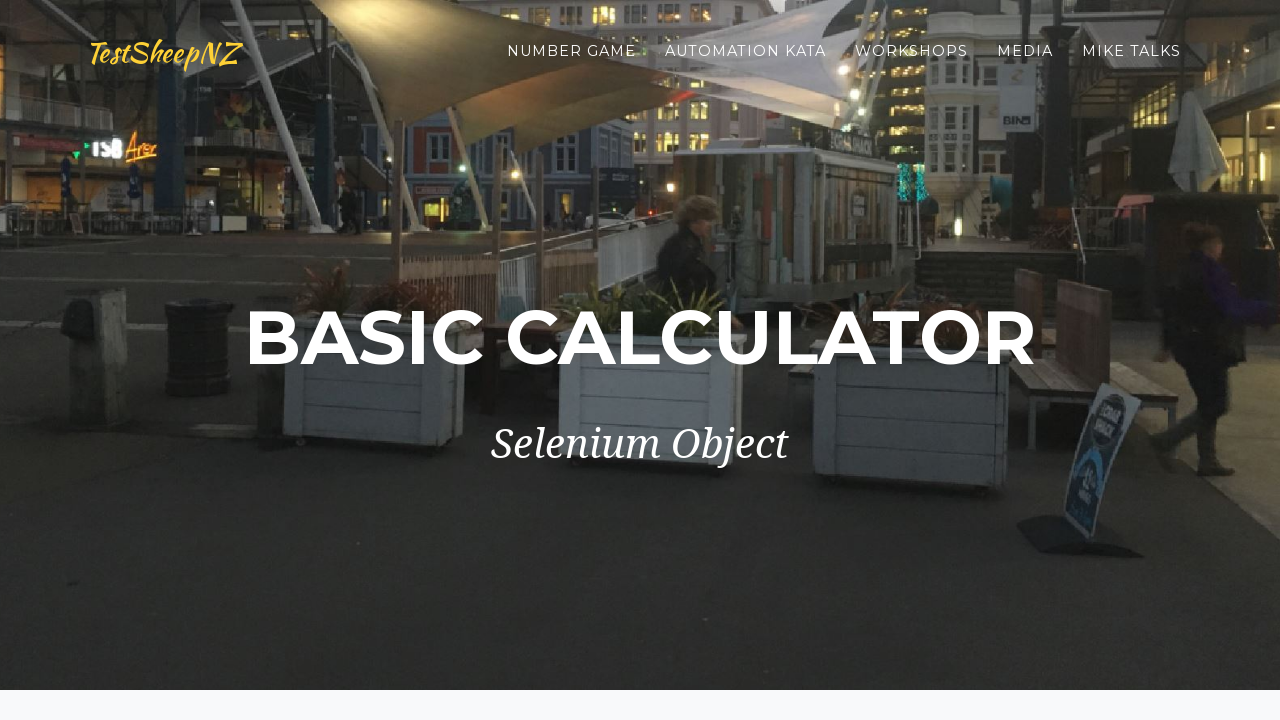

Selected subtract operation from dropdown on #selectOperationDropdown
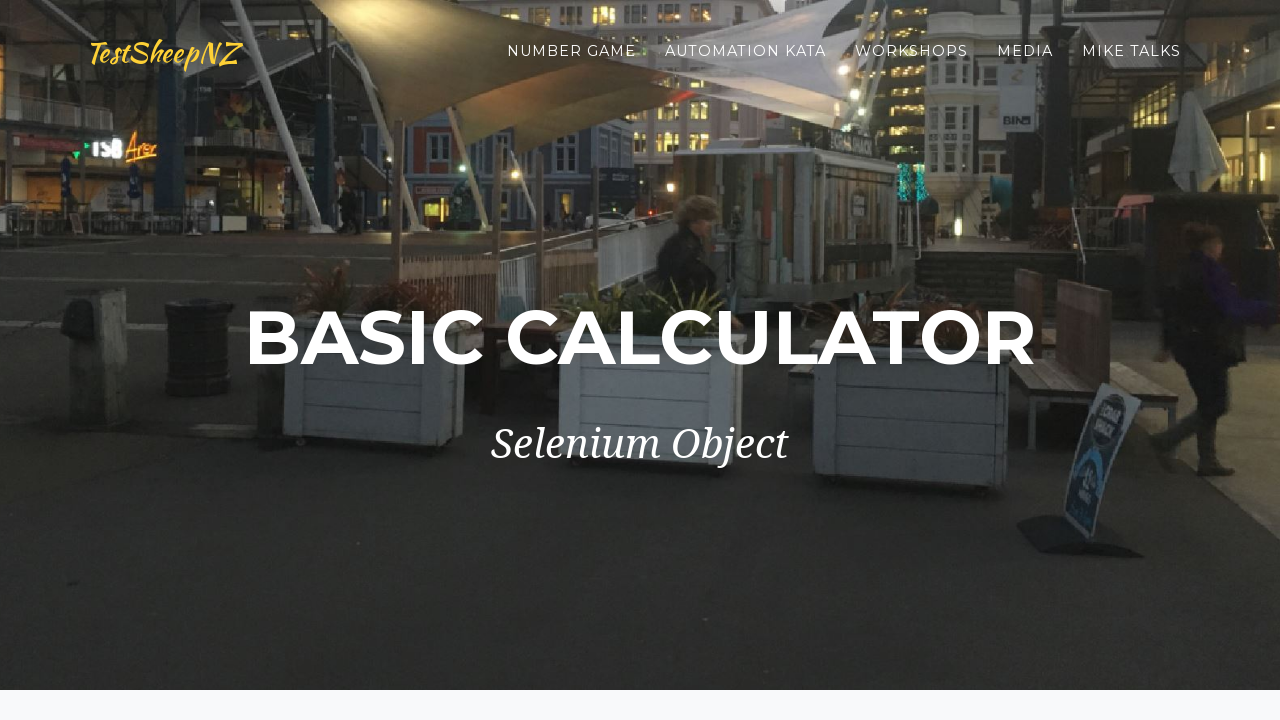

Entered first number: 1500 on input[name='number1']
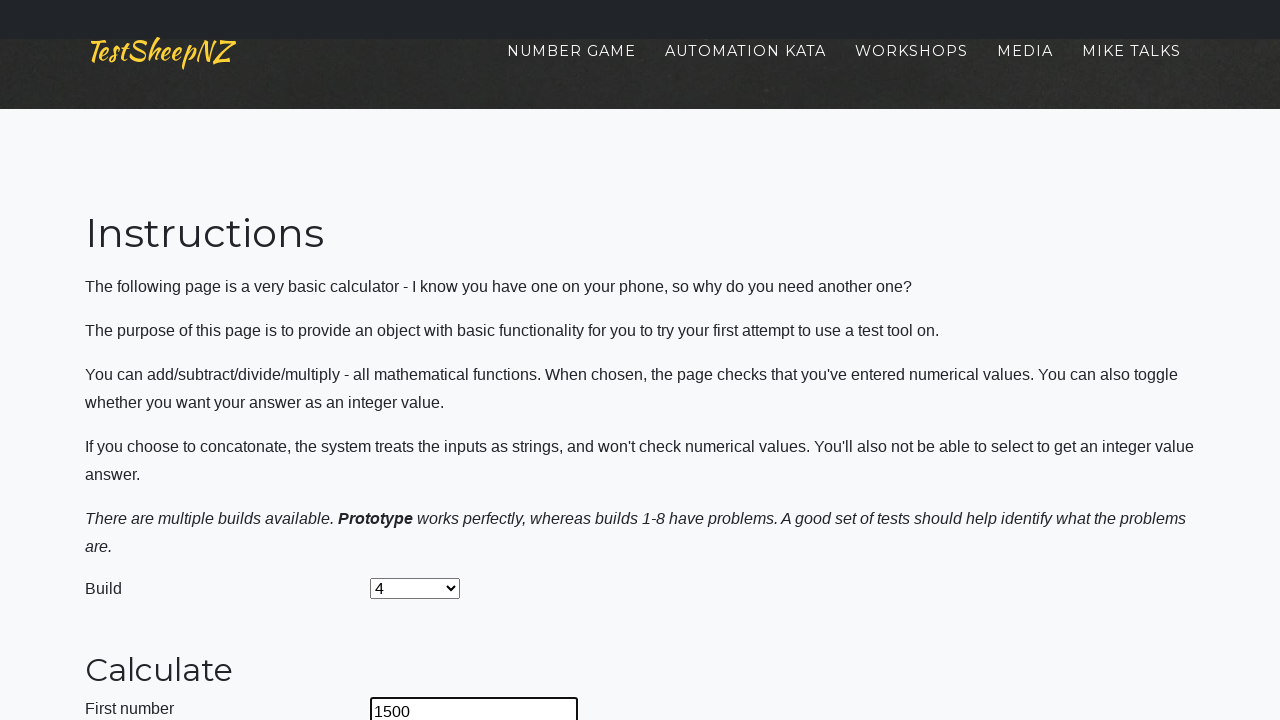

Entered second number: 110.43 on input[name='number2']
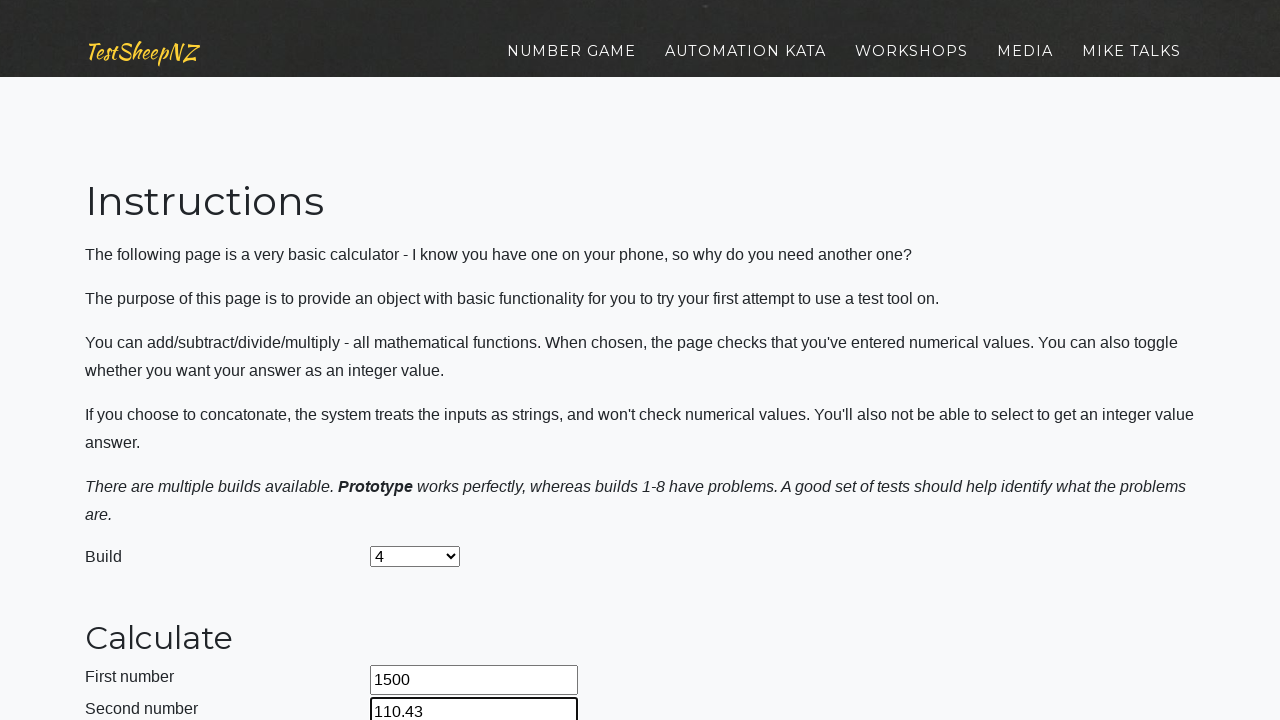

Clicked calculate button at (422, 361) on #calculateButton
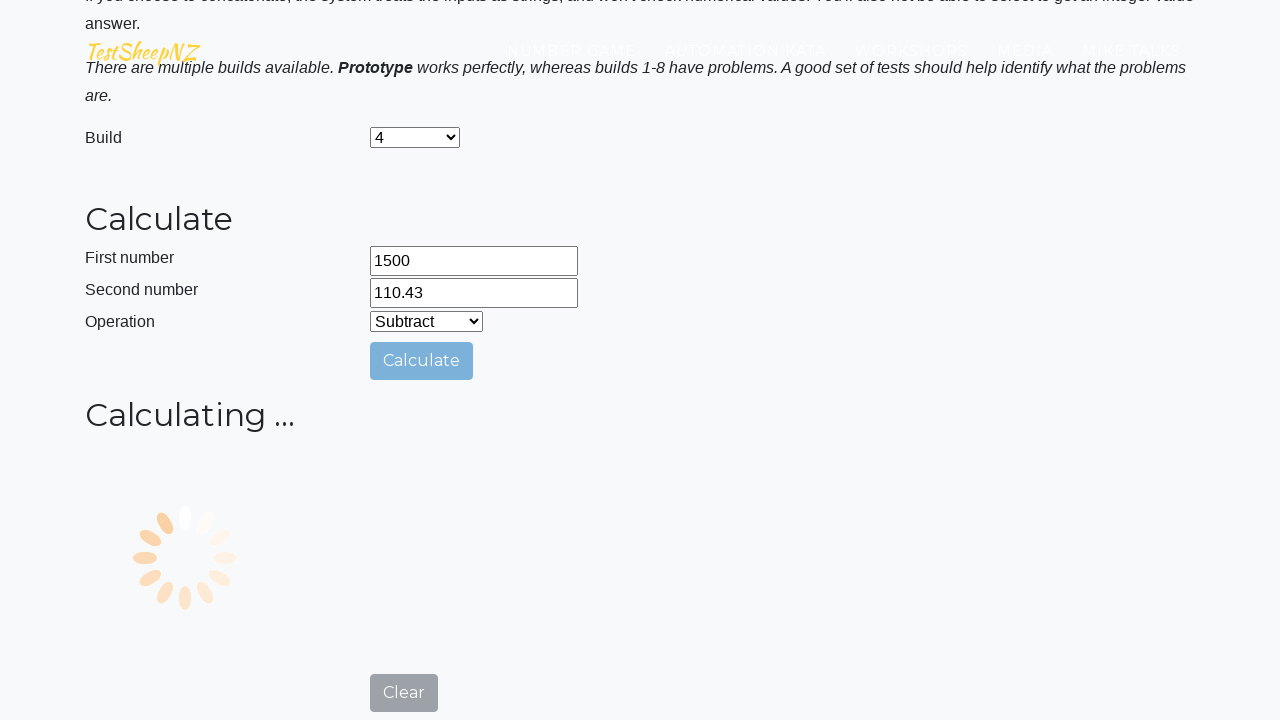

Result field loaded and displayed
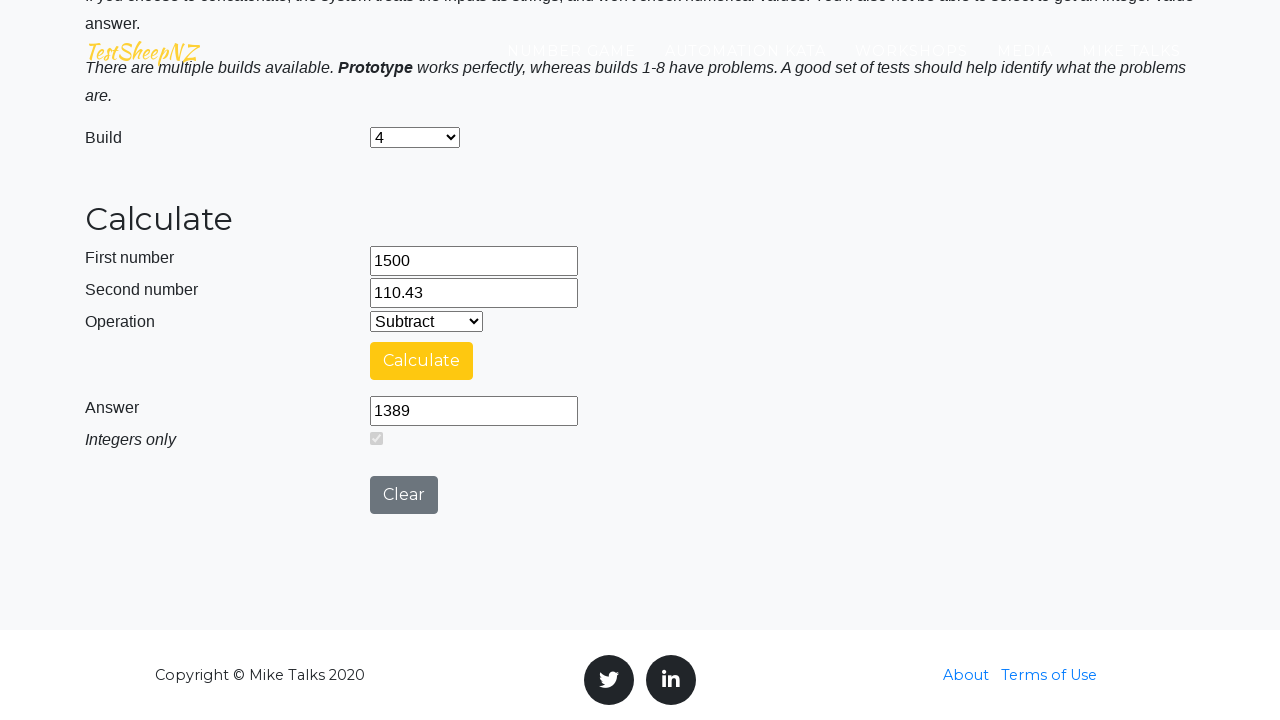

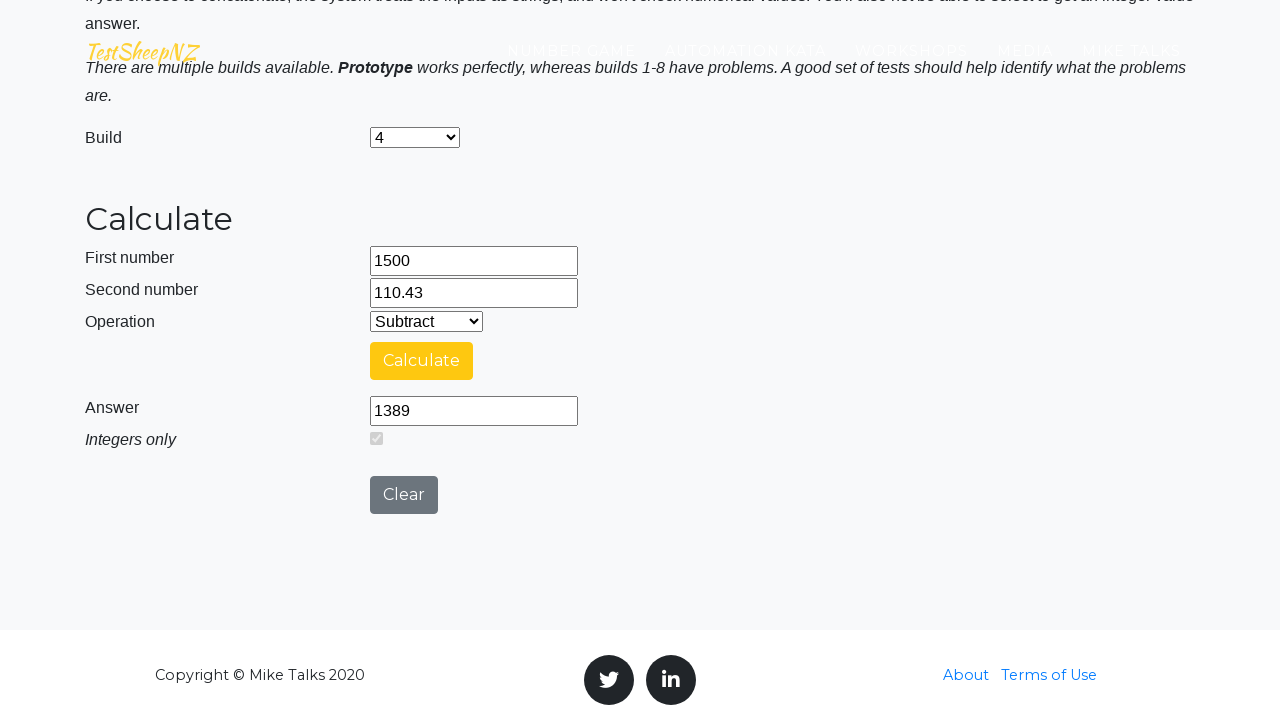